Tests mouse hover functionality on the Company menu and navigates to Contact Us page to verify phone number is displayed

Starting URL: https://www.vtiger.com/

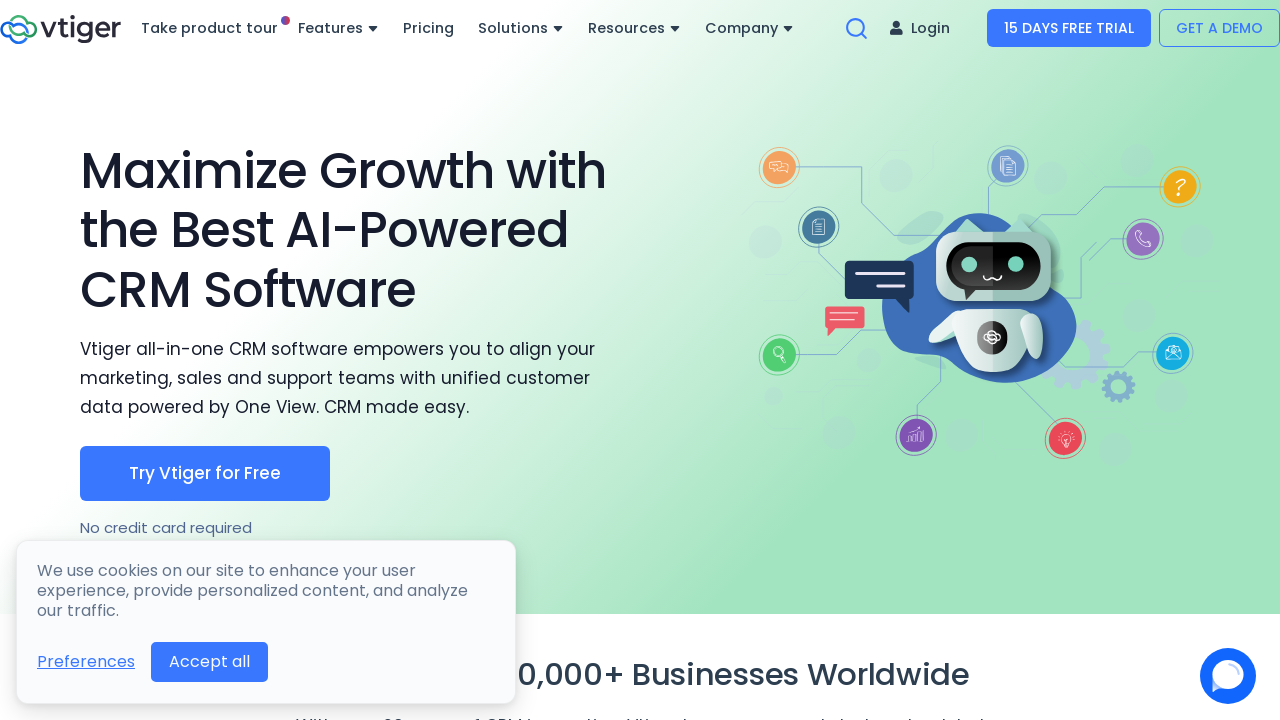

Hovered over Company menu link at (750, 28) on a:text-matches('Company')
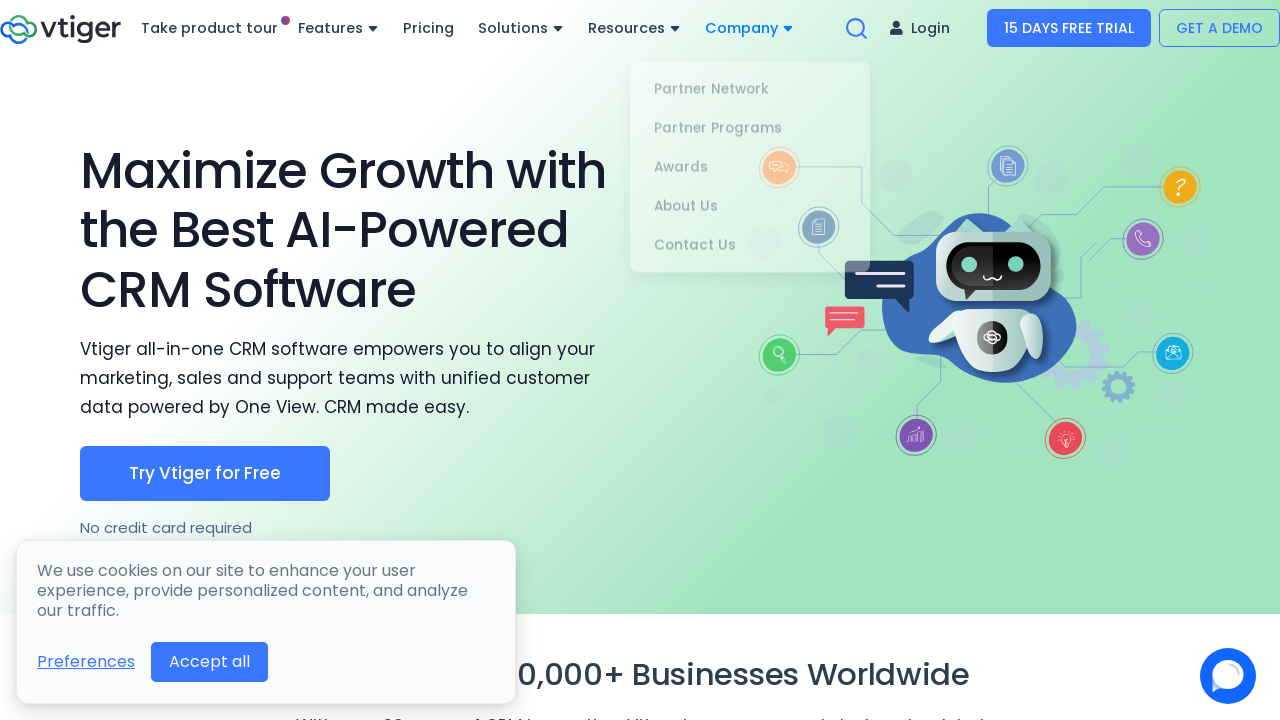

Clicked on Contact Us link at (750, 239) on a:text-matches('Contact Us')
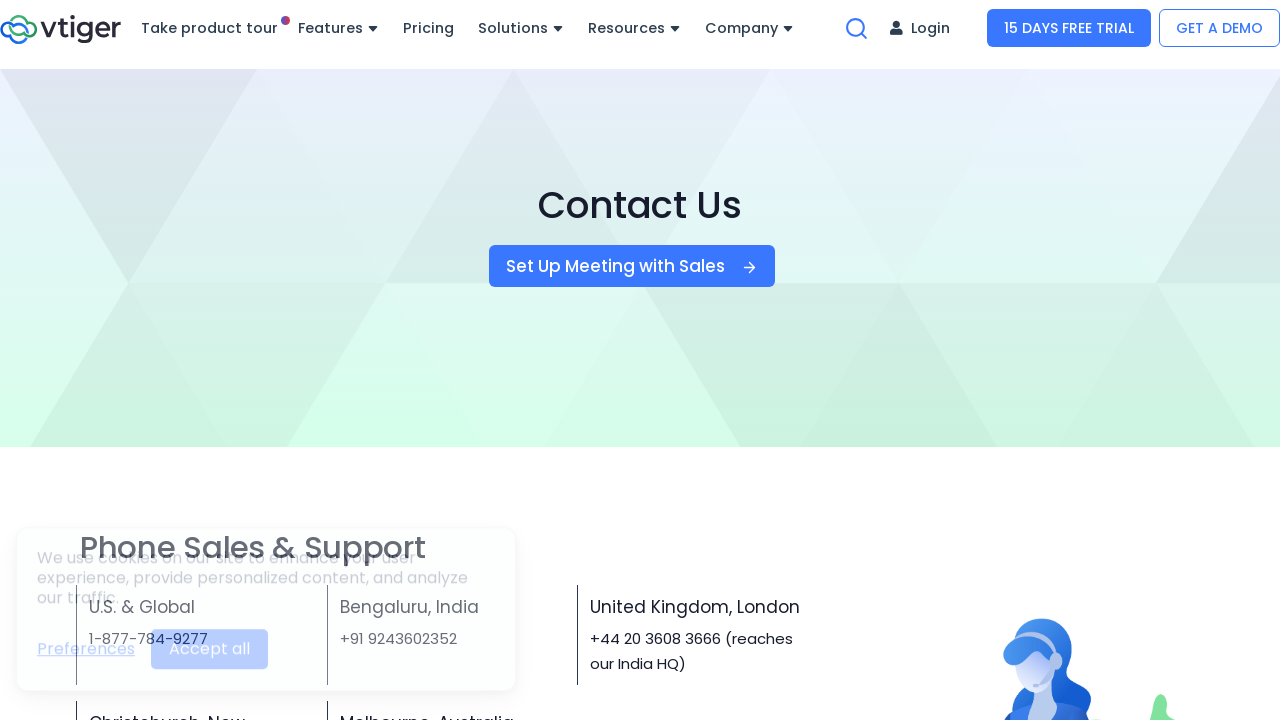

Phone number element loaded on Contact Us page
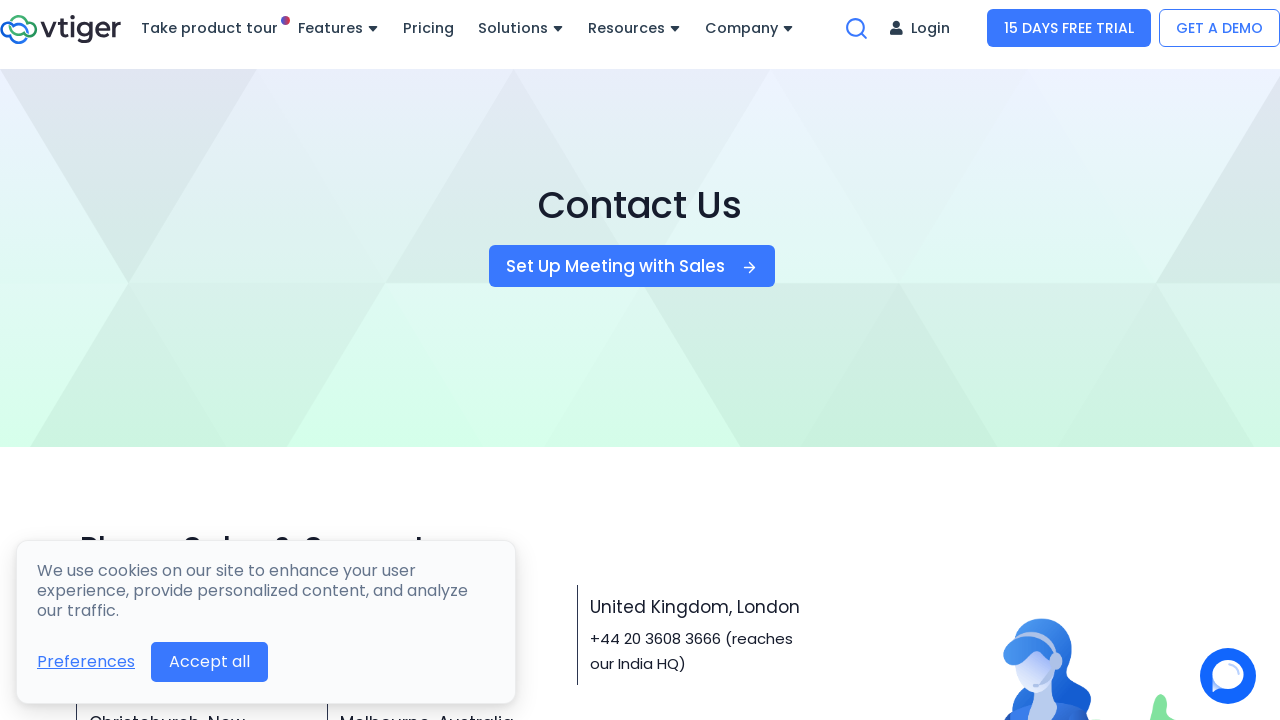

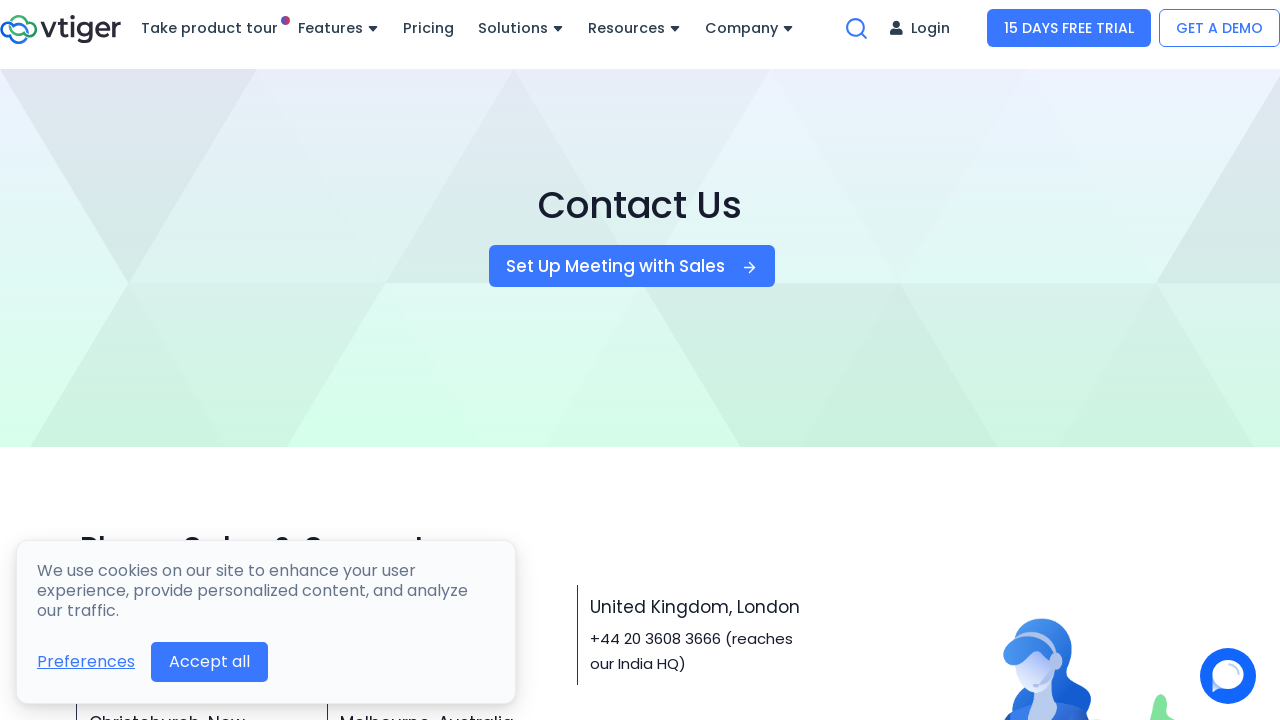